Navigates to Costco website and verifies the page loads by checking the title

Starting URL: https://costco.com

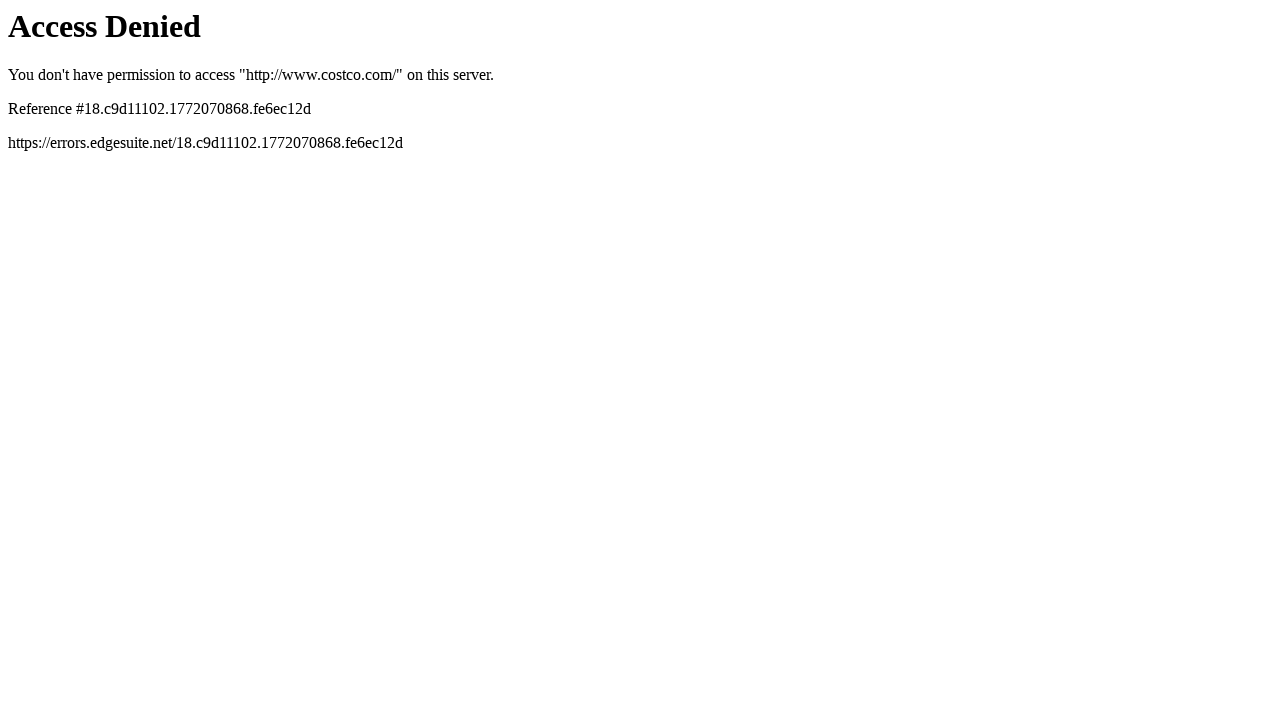

Navigated to Costco website
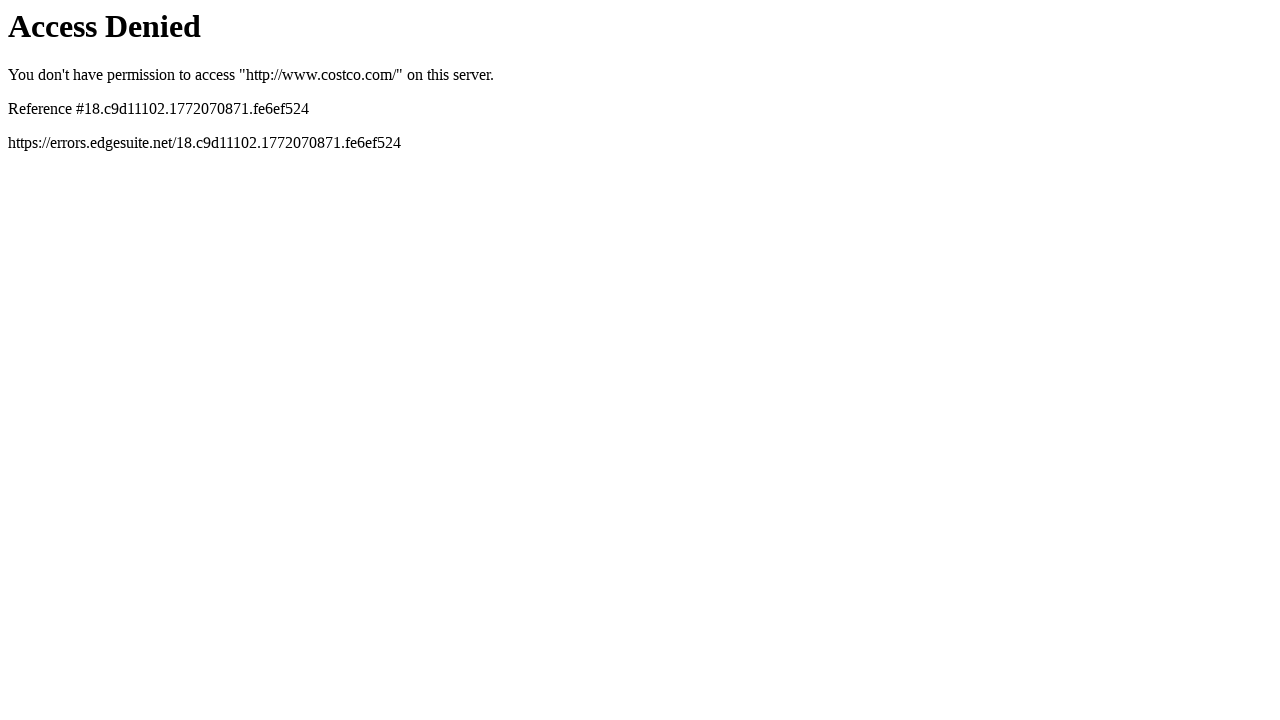

Waited for page to fully load (domcontentloaded)
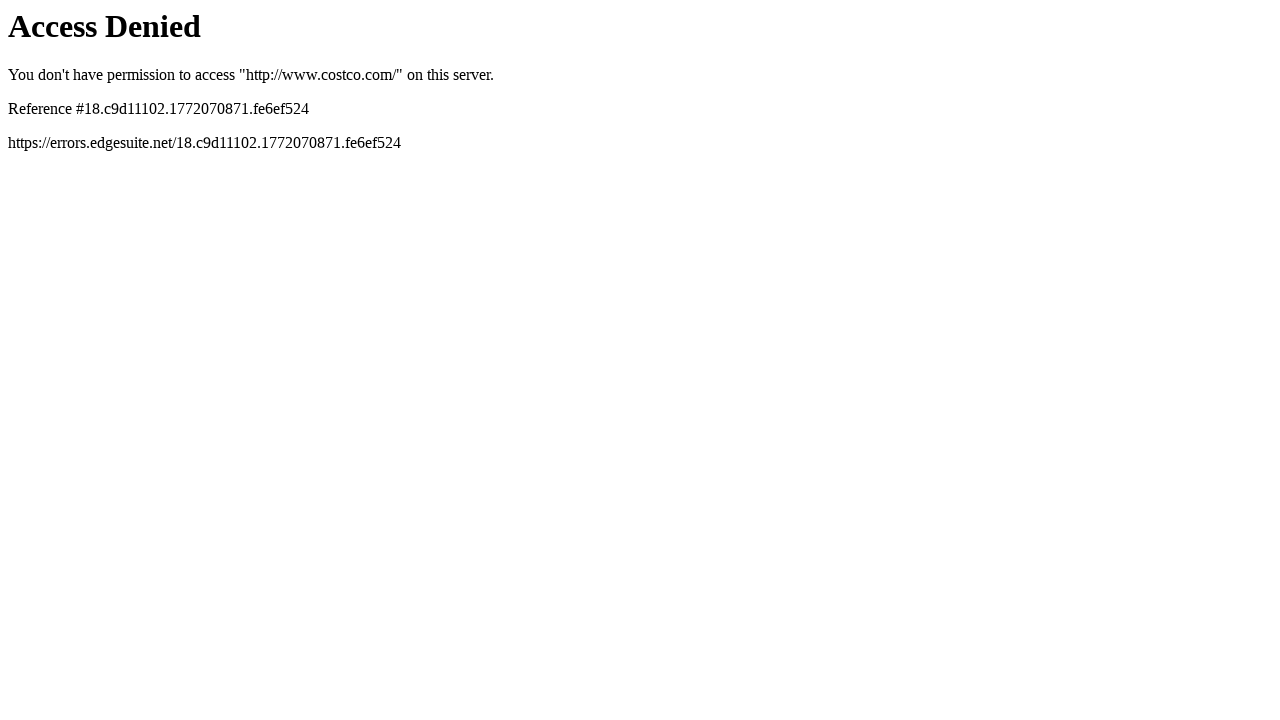

Retrieved page title
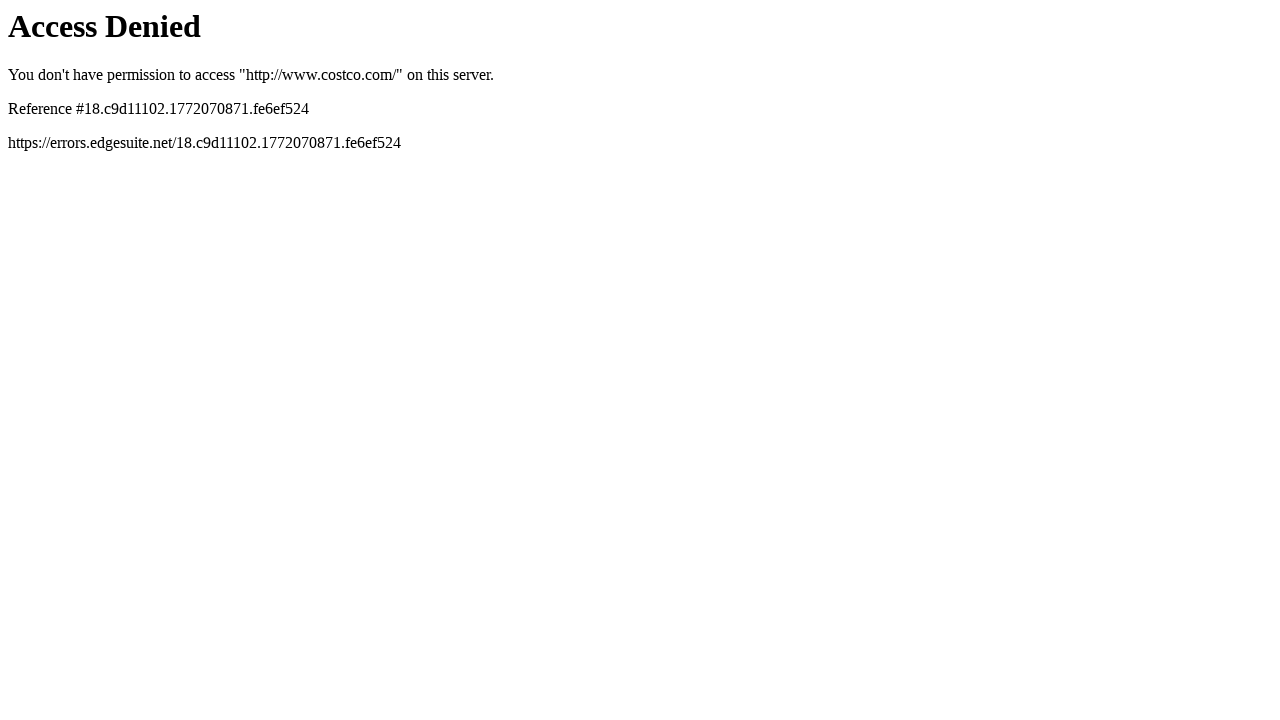

Verified page loaded with title: Access Denied
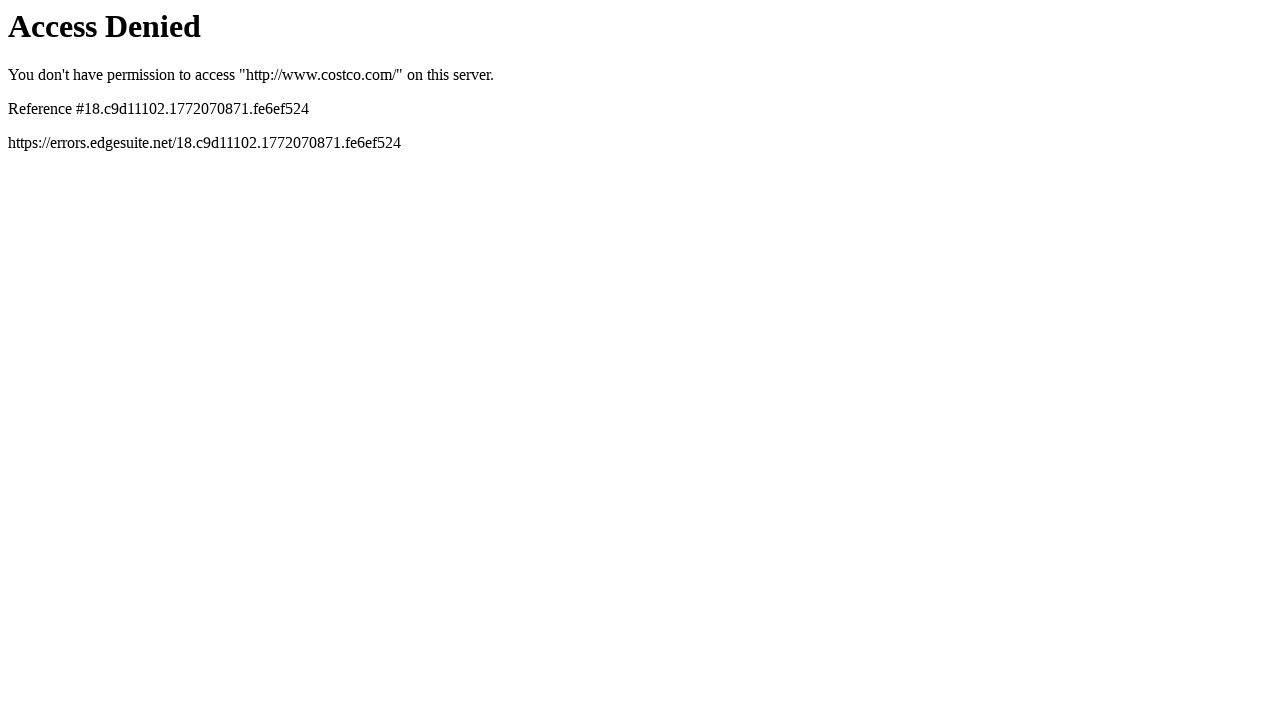

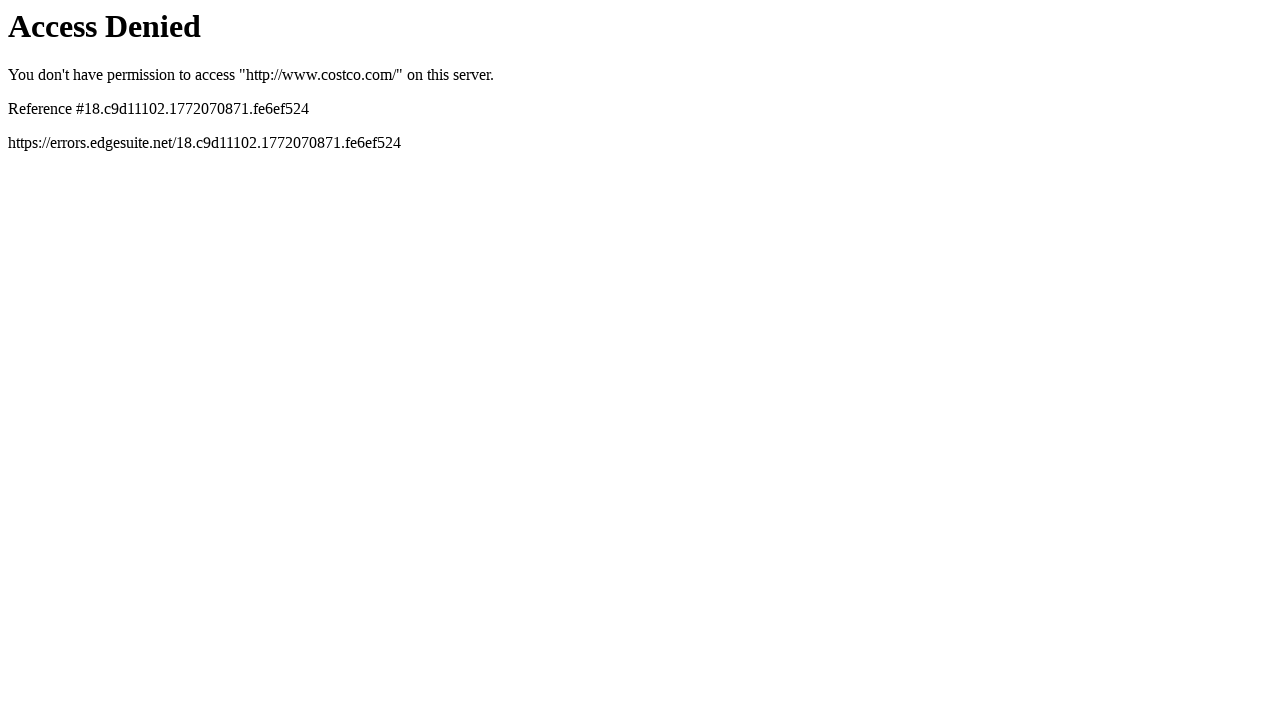